Tests login and verifies that the inventory page displays products after successful login

Starting URL: https://www.saucedemo.com/

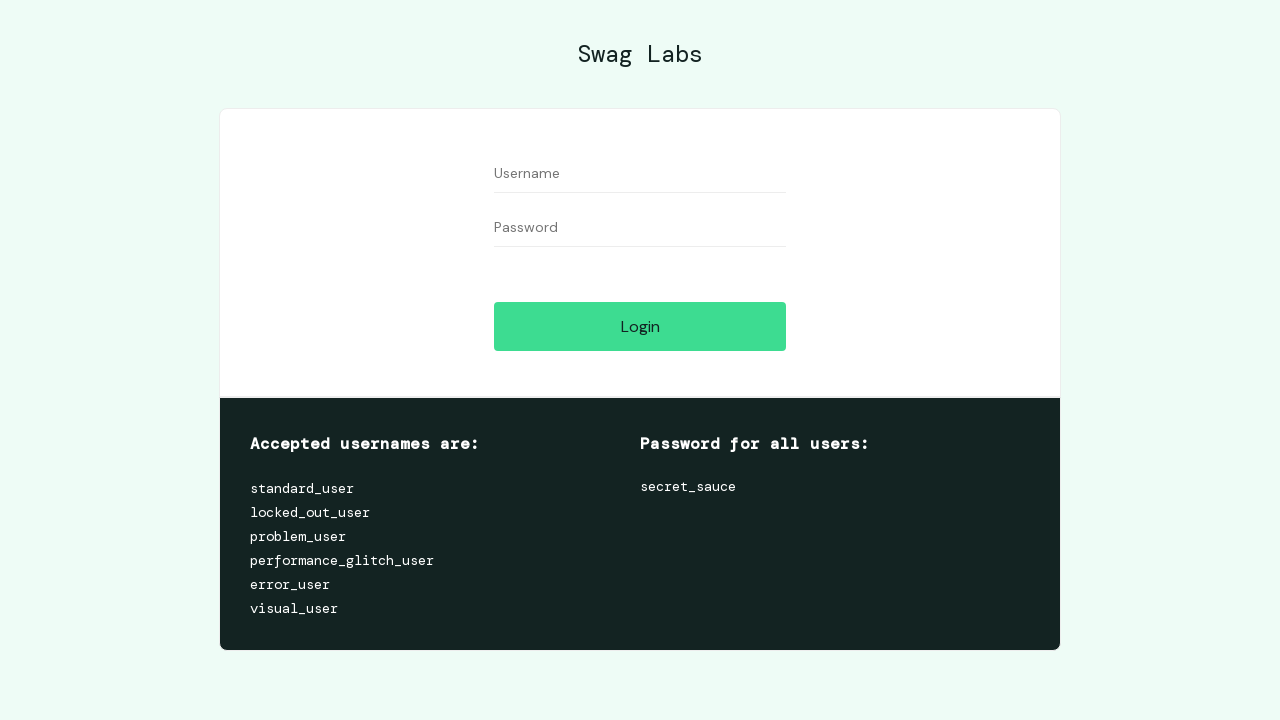

Filled username field with 'standard_user' on #user-name
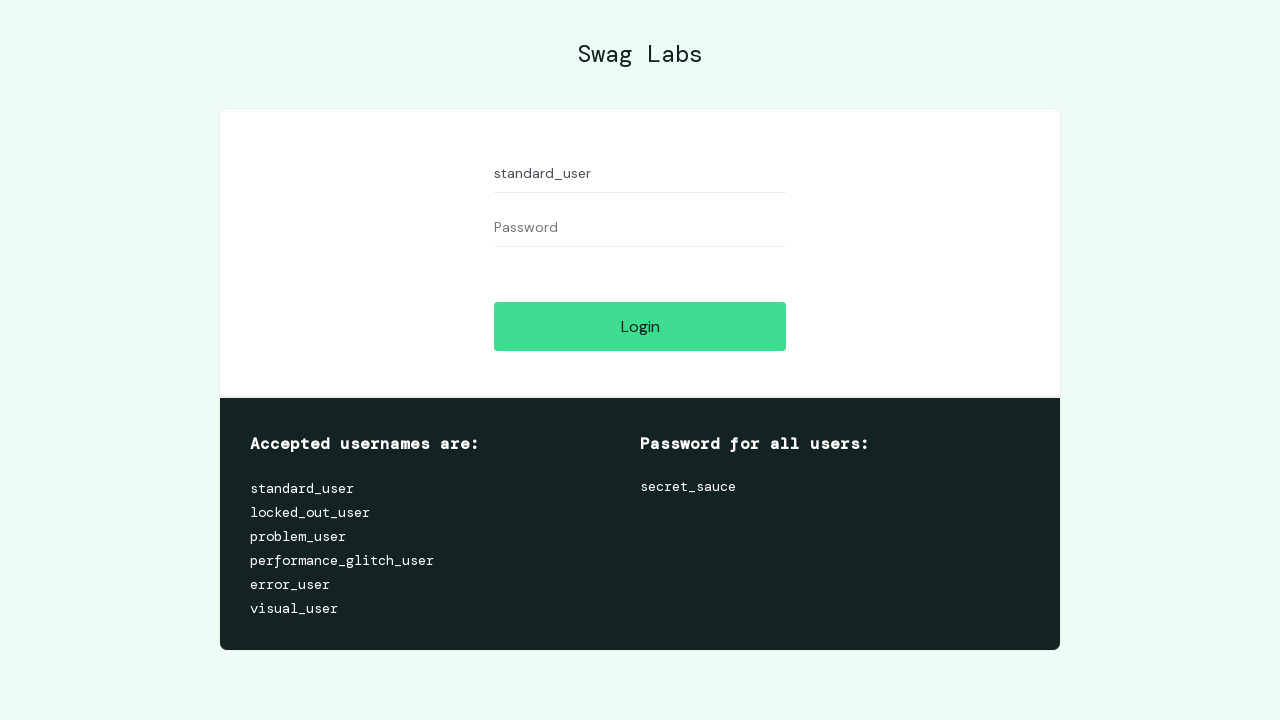

Filled password field with 'secret_sauce' on #password
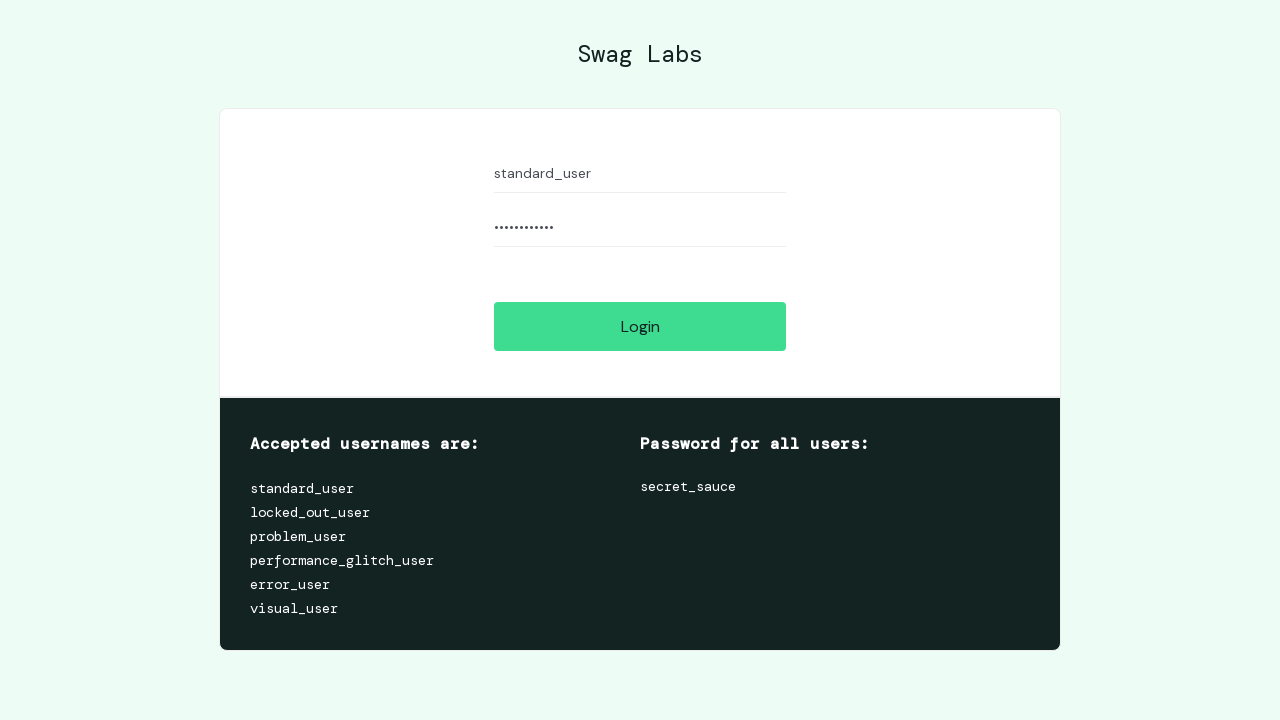

Clicked login button at (640, 326) on #login-button
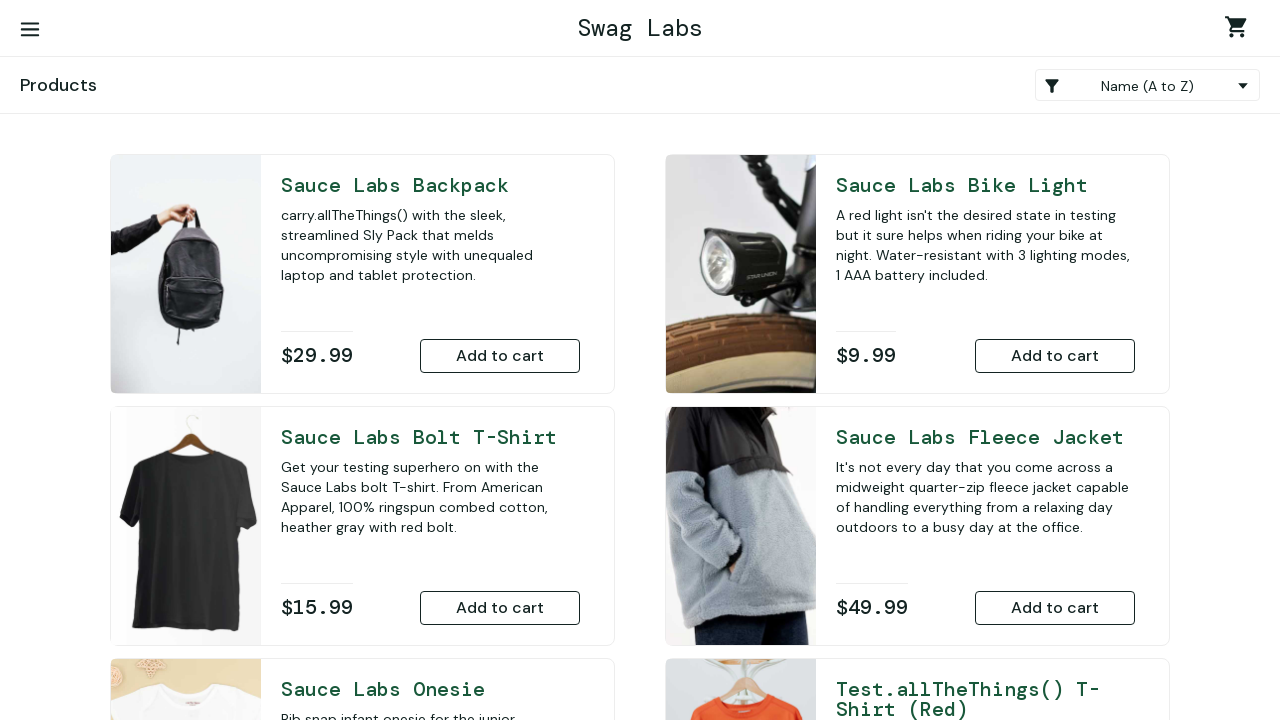

Navigated to inventory page
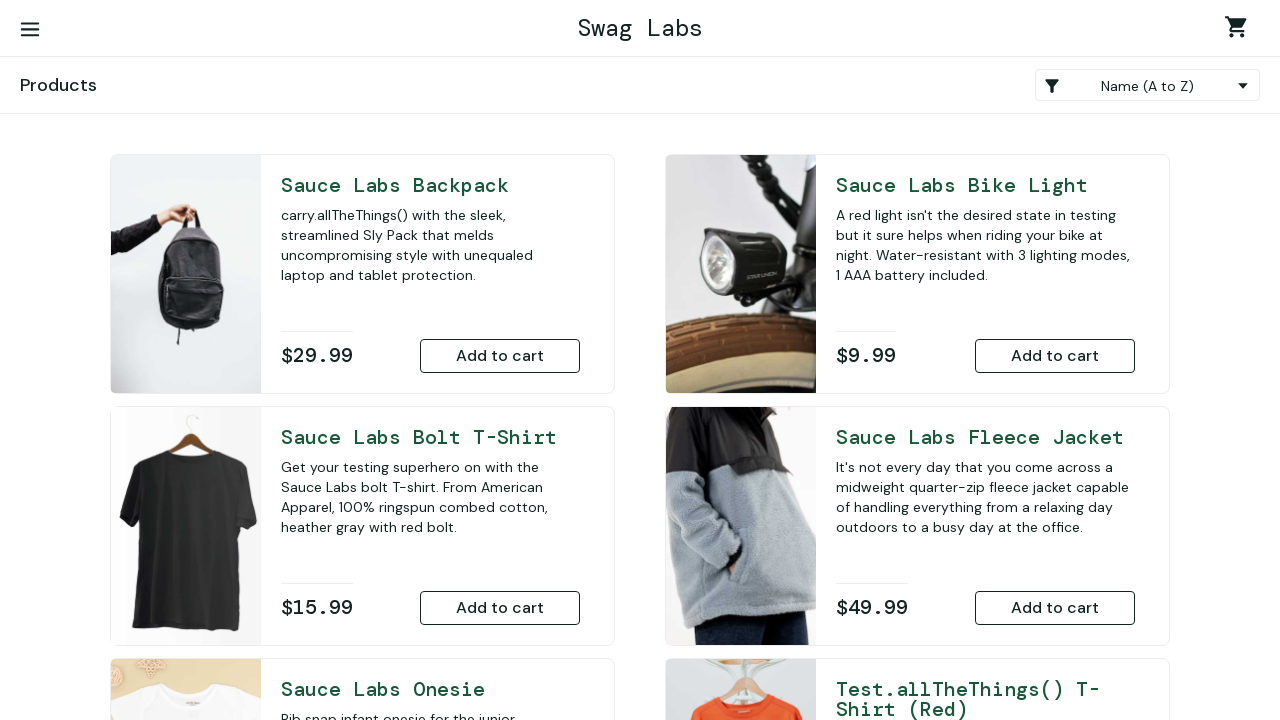

Inventory container loaded successfully
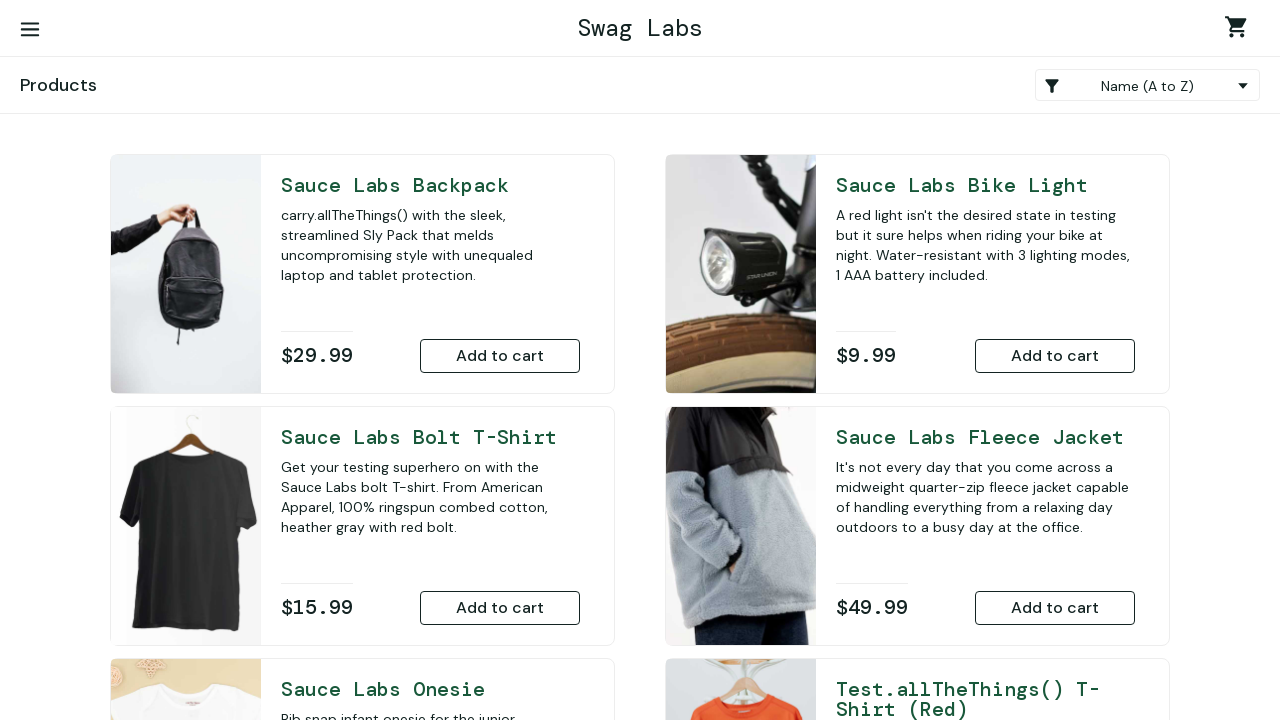

Clicked inventory container to verify products display at (640, 360) on #inventory_container
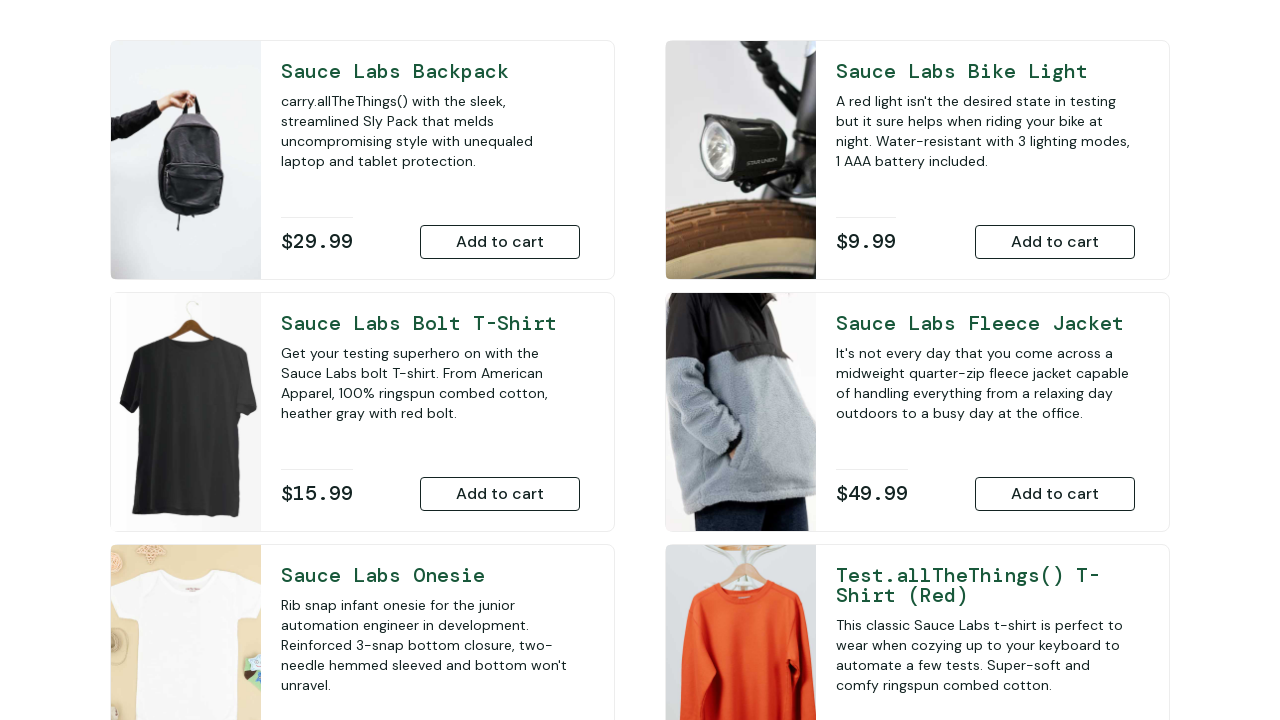

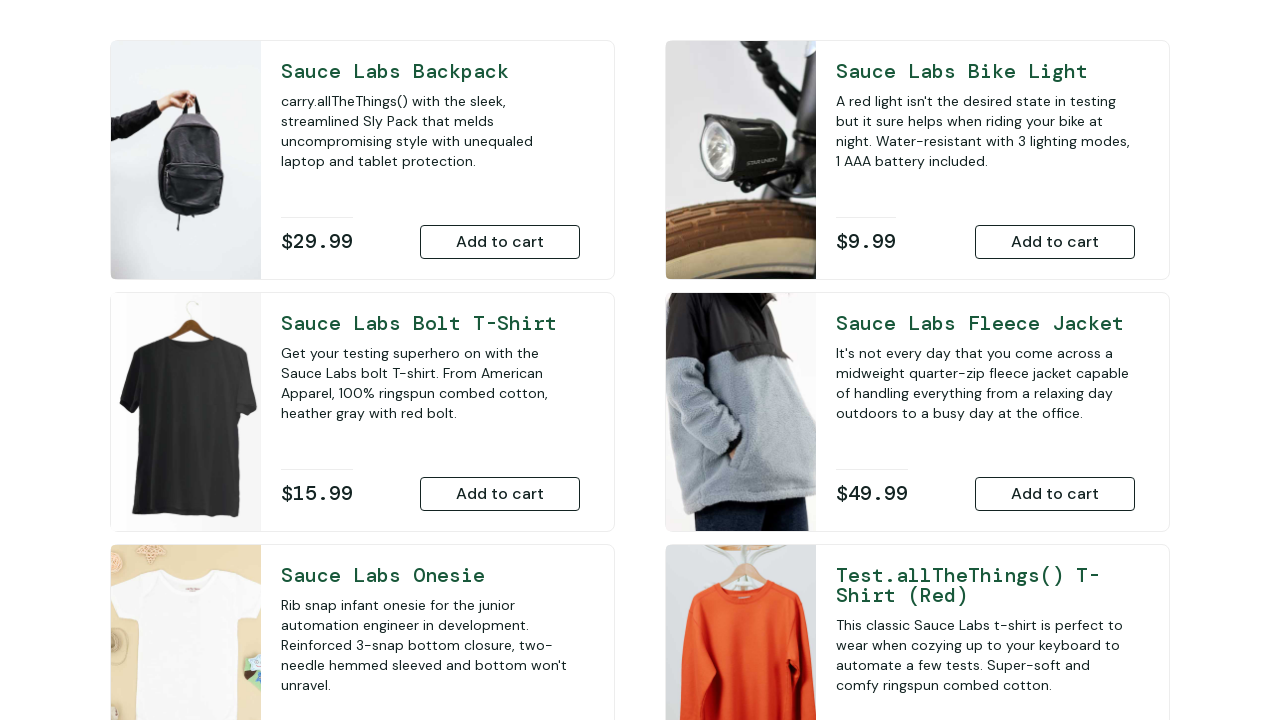